Verifies text content in nested iframes by checking that the parent frame contains "Parent" text and the child iframe contains "Child Iframe" text.

Starting URL: https://demoqa.com/nestedframes

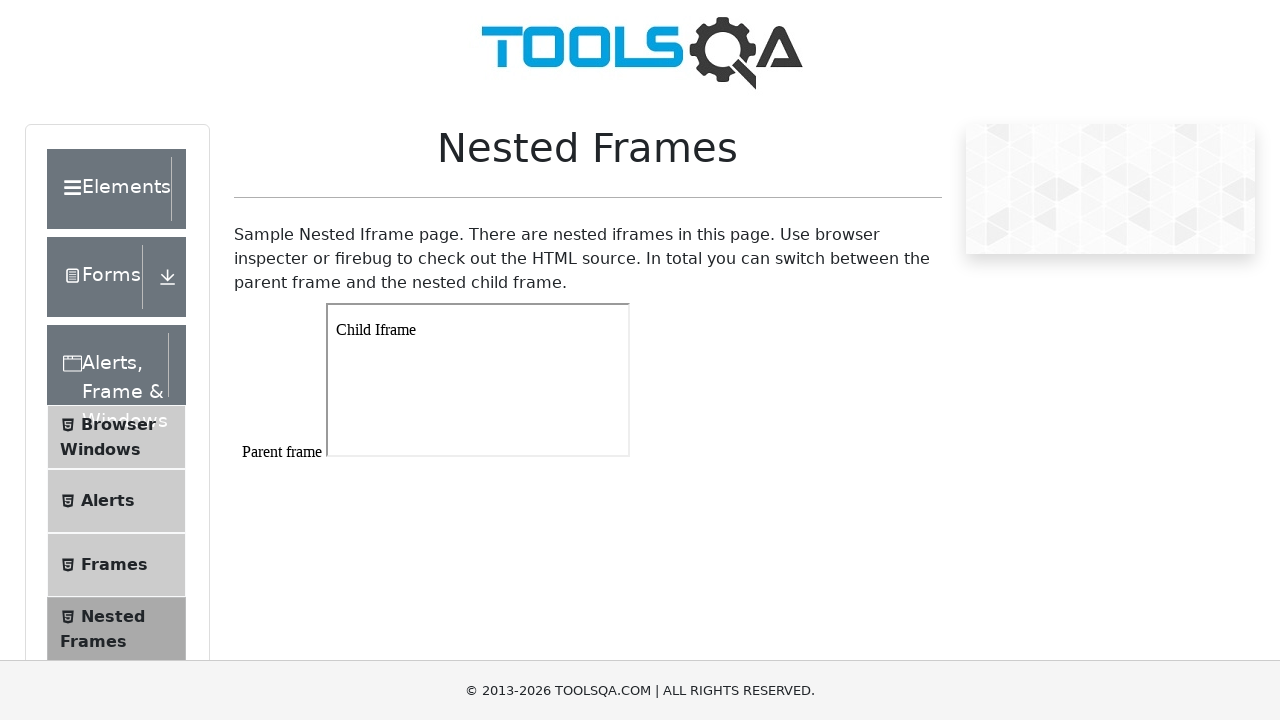

Navigated to nested frames test page
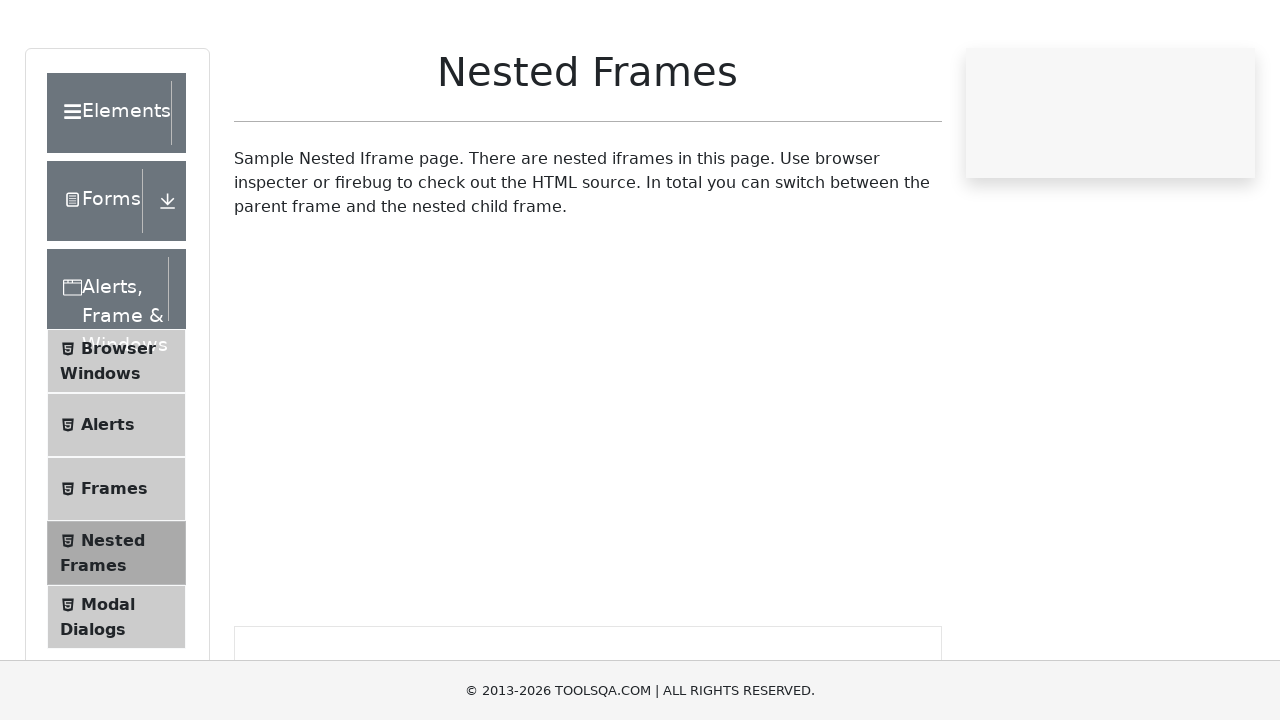

Located parent frame with id 'frame1'
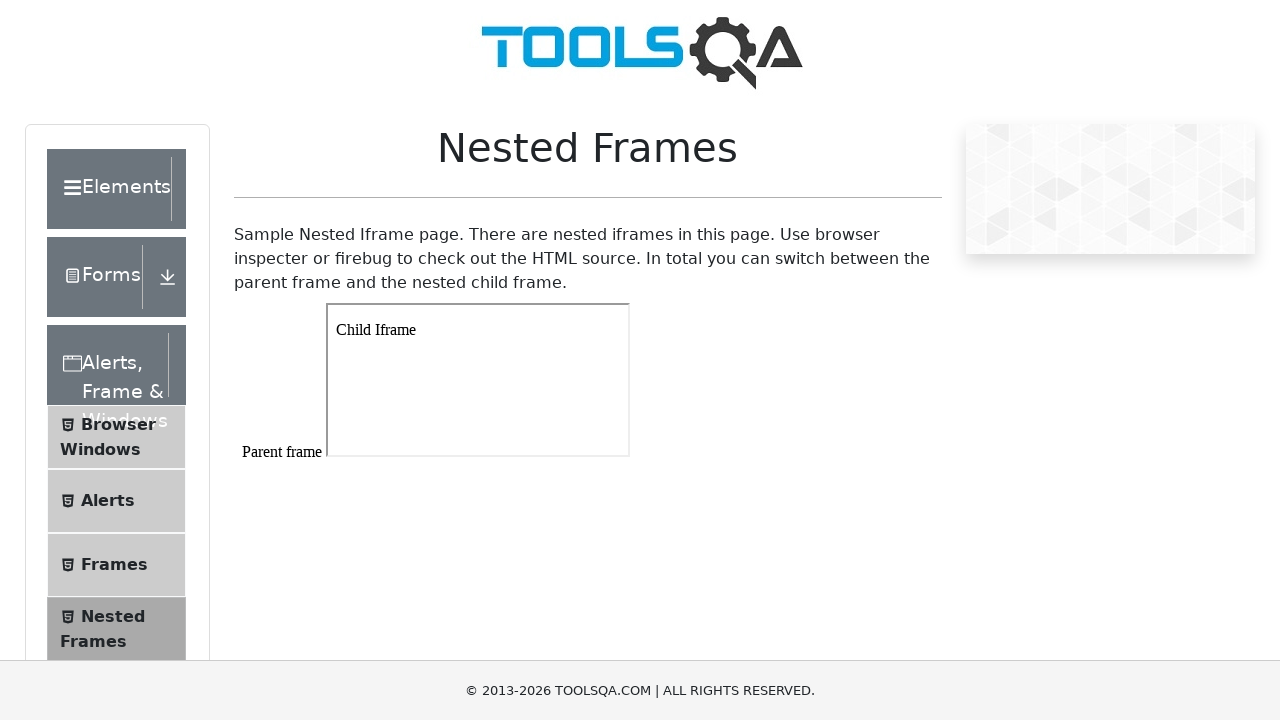

Located body element in parent frame
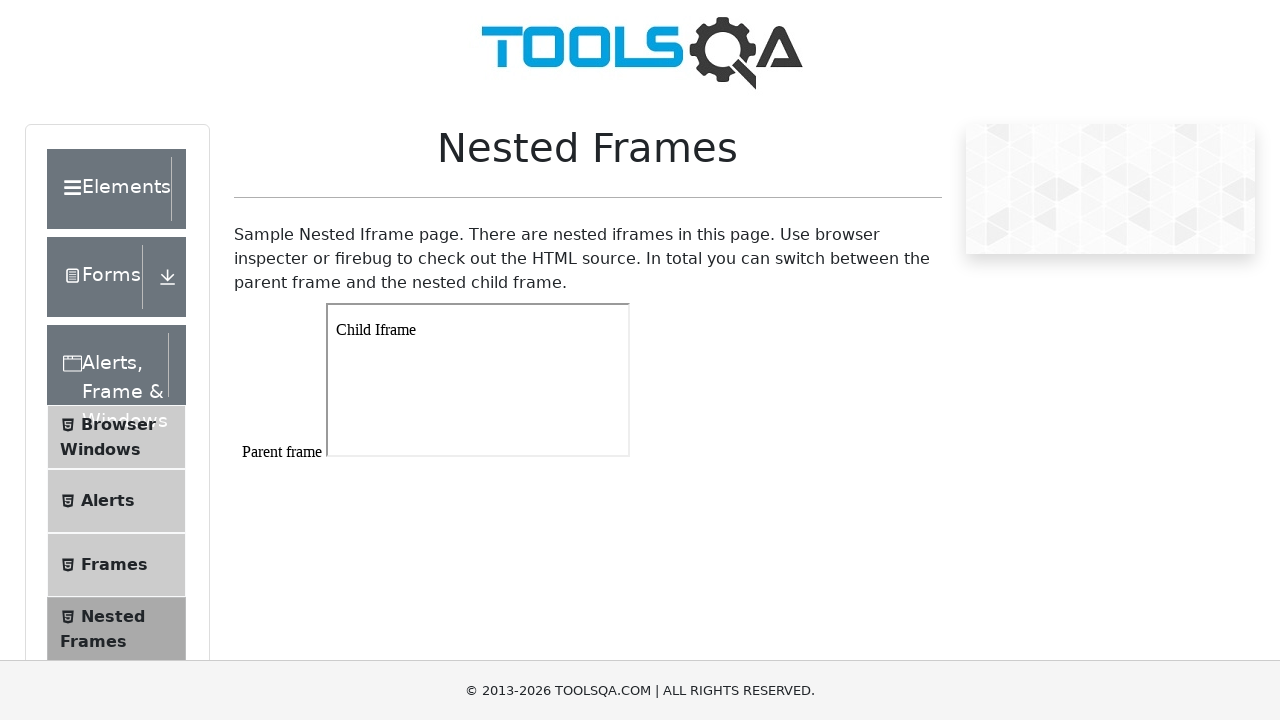

Verified parent frame contains 'Parent' text
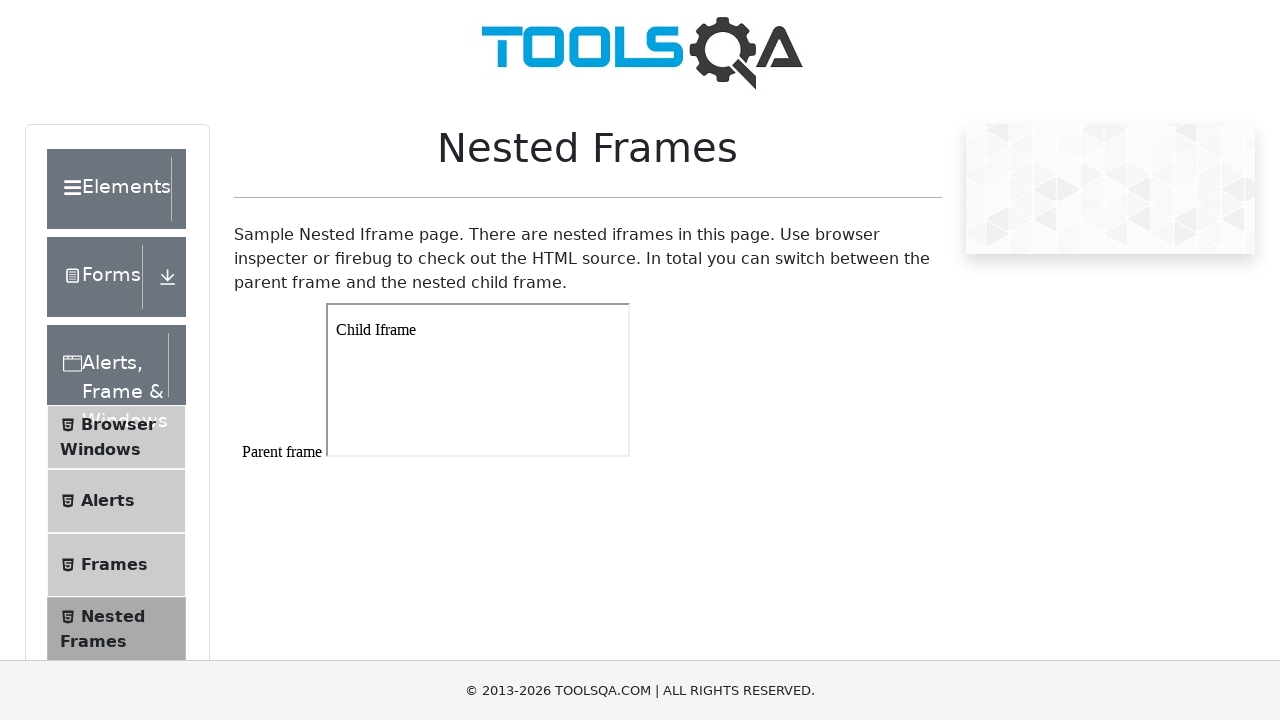

Located child iframe within parent frame
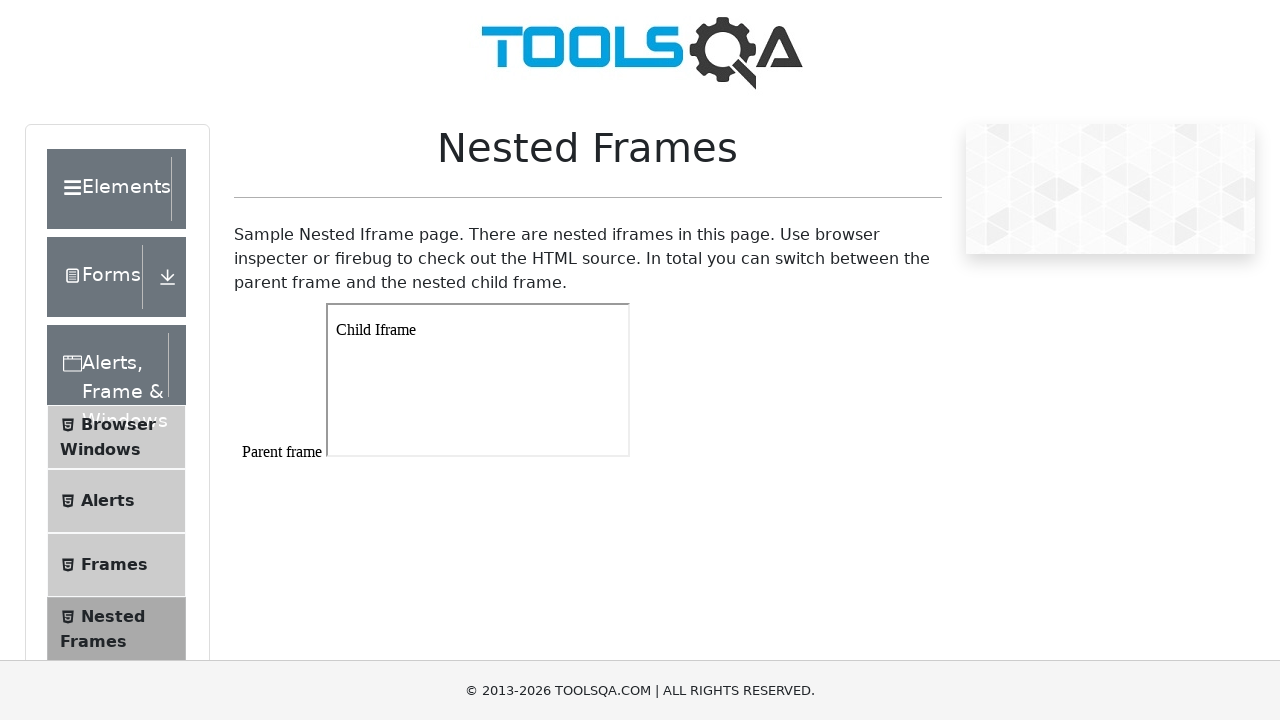

Located paragraph element in child iframe
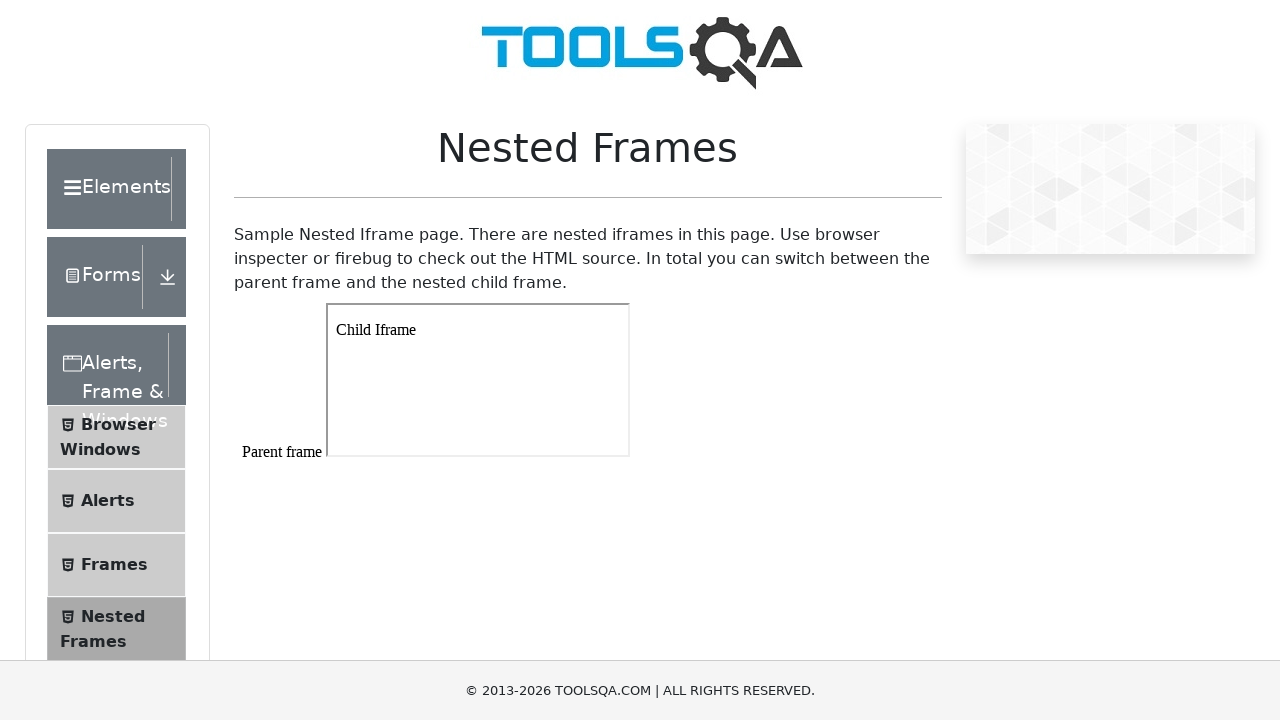

Verified child iframe contains 'Child Iframe' text
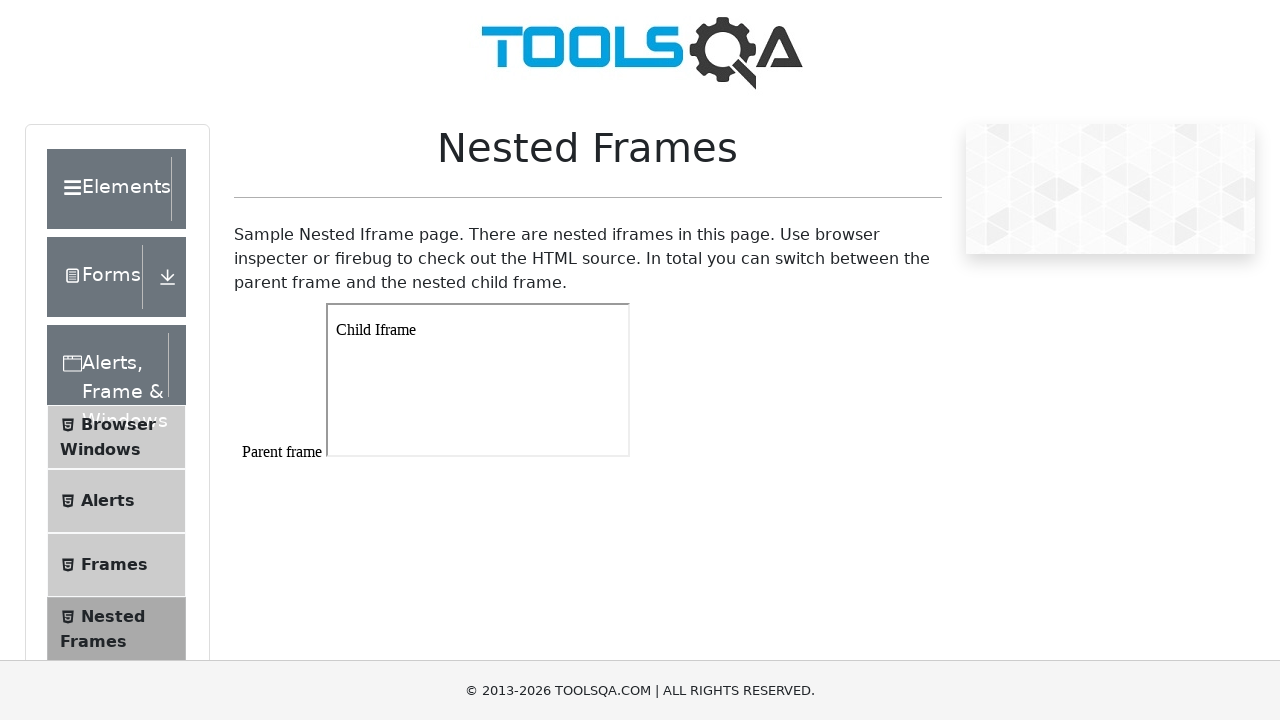

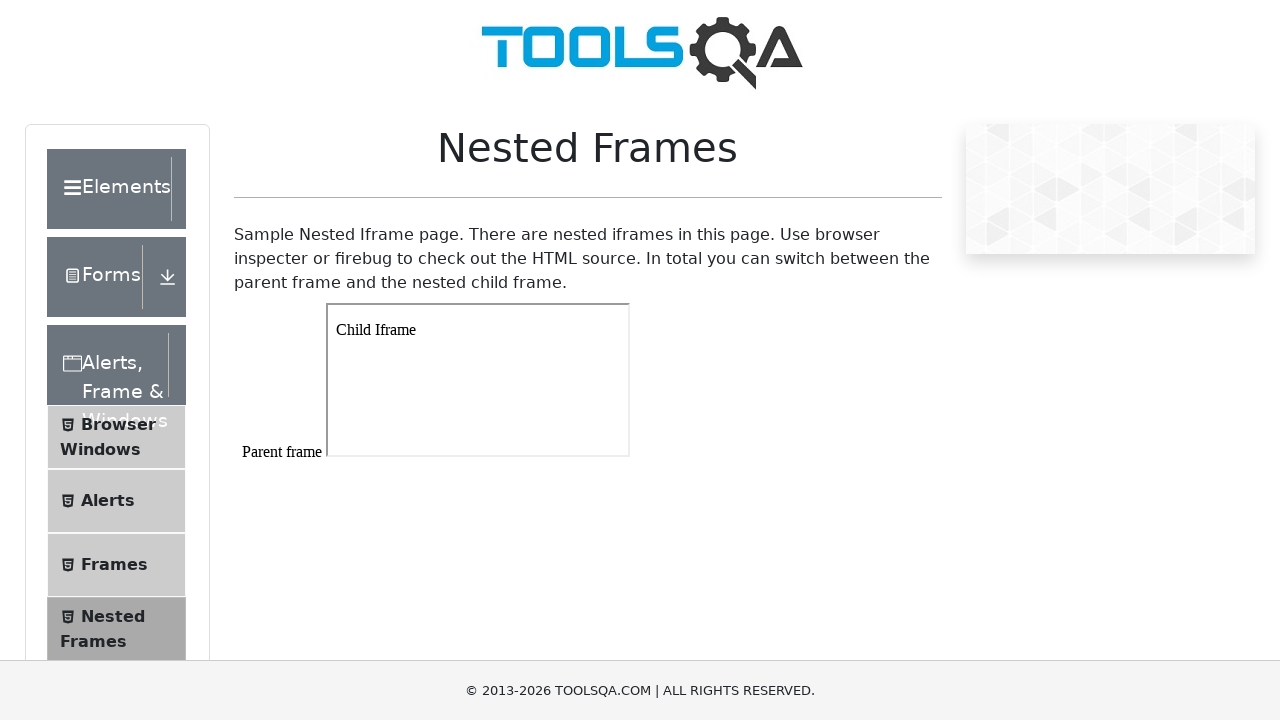